Tests checkbox functionality by verifying initial state, clicking a senior citizen discount checkbox, and confirming it becomes selected

Starting URL: https://rahulshettyacademy.com/dropdownsPractise/

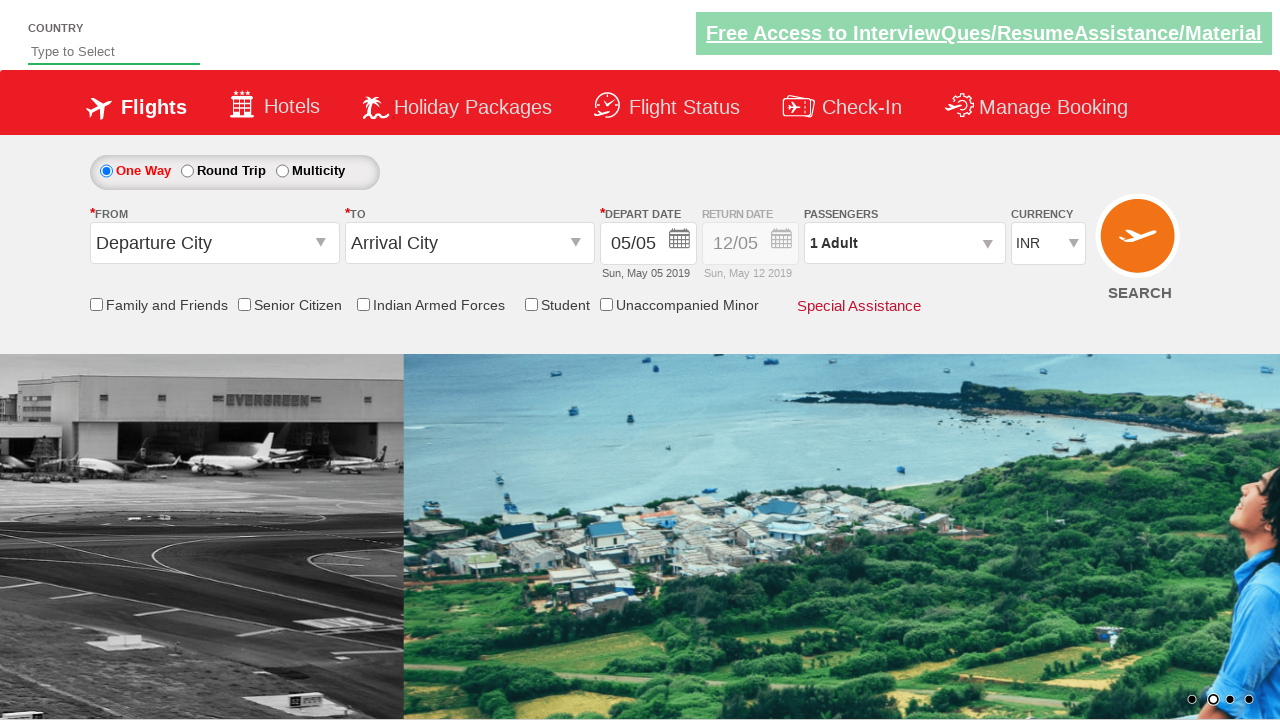

Counted 6 checkboxes on the page
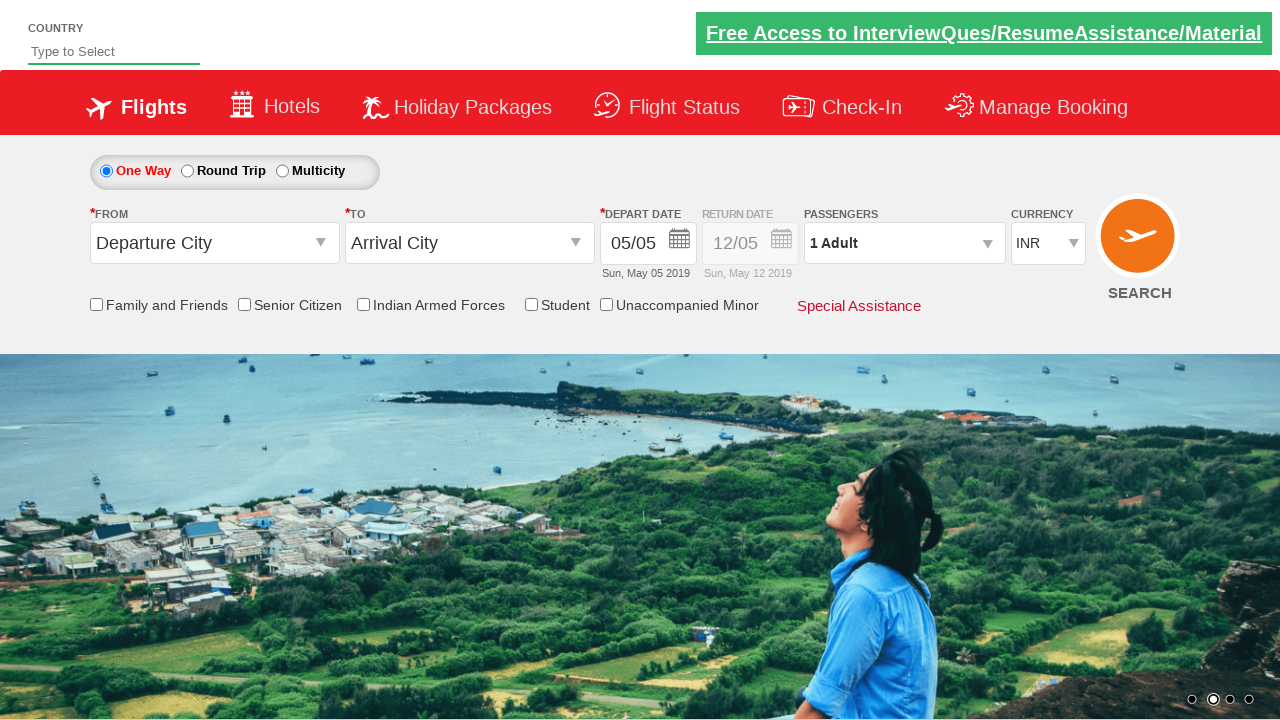

Located senior citizen discount checkbox element
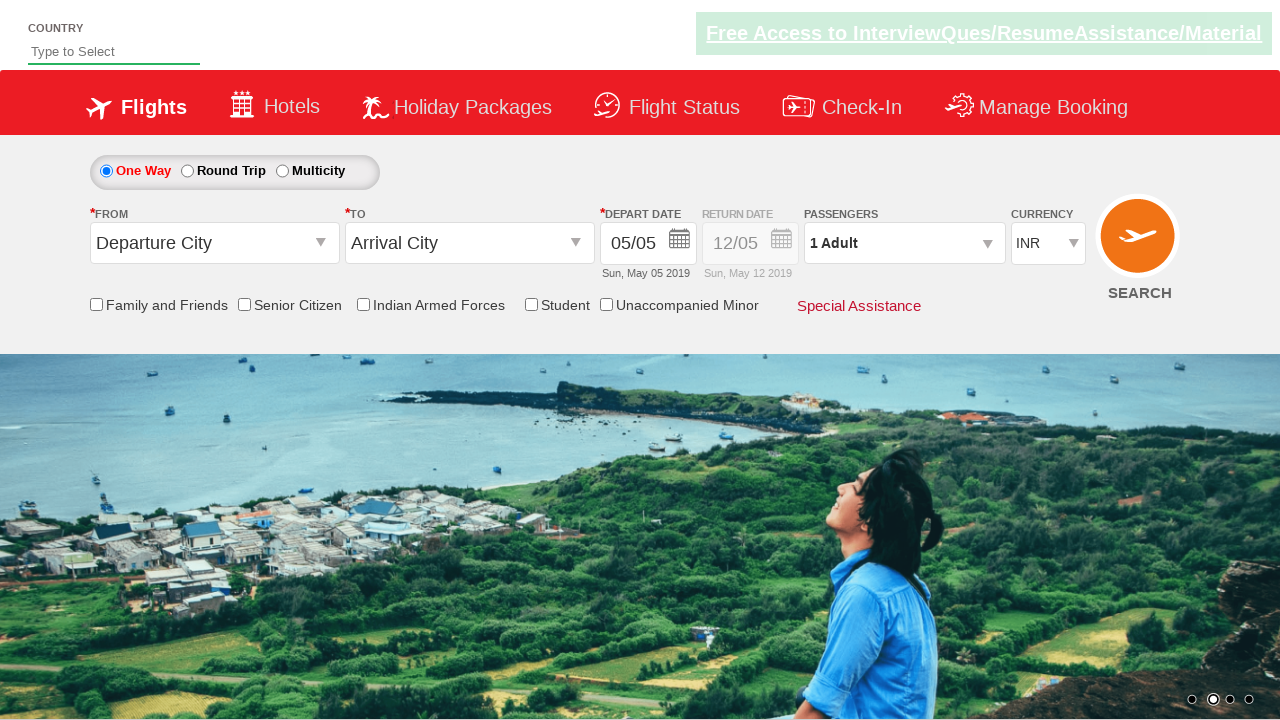

Verified senior citizen checkbox is initially unchecked
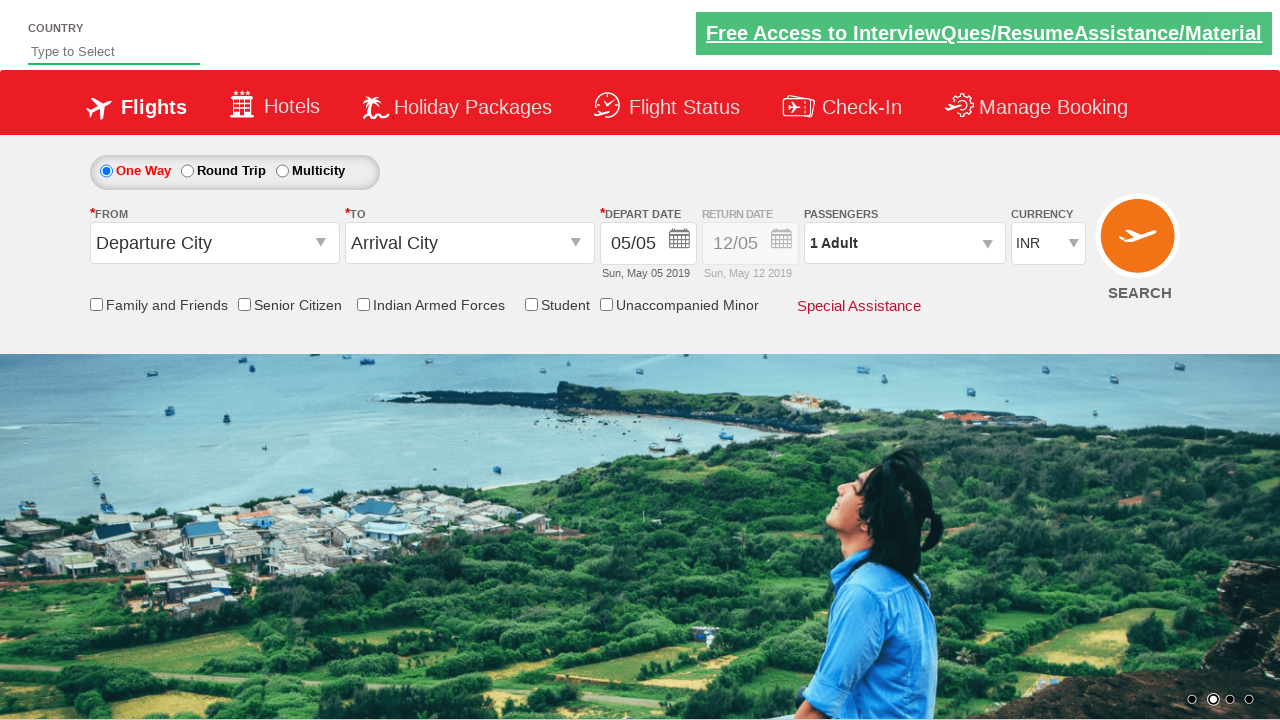

Clicked senior citizen discount checkbox at (244, 304) on input[name='ctl00$mainContent$chk_SeniorCitizenDiscount']
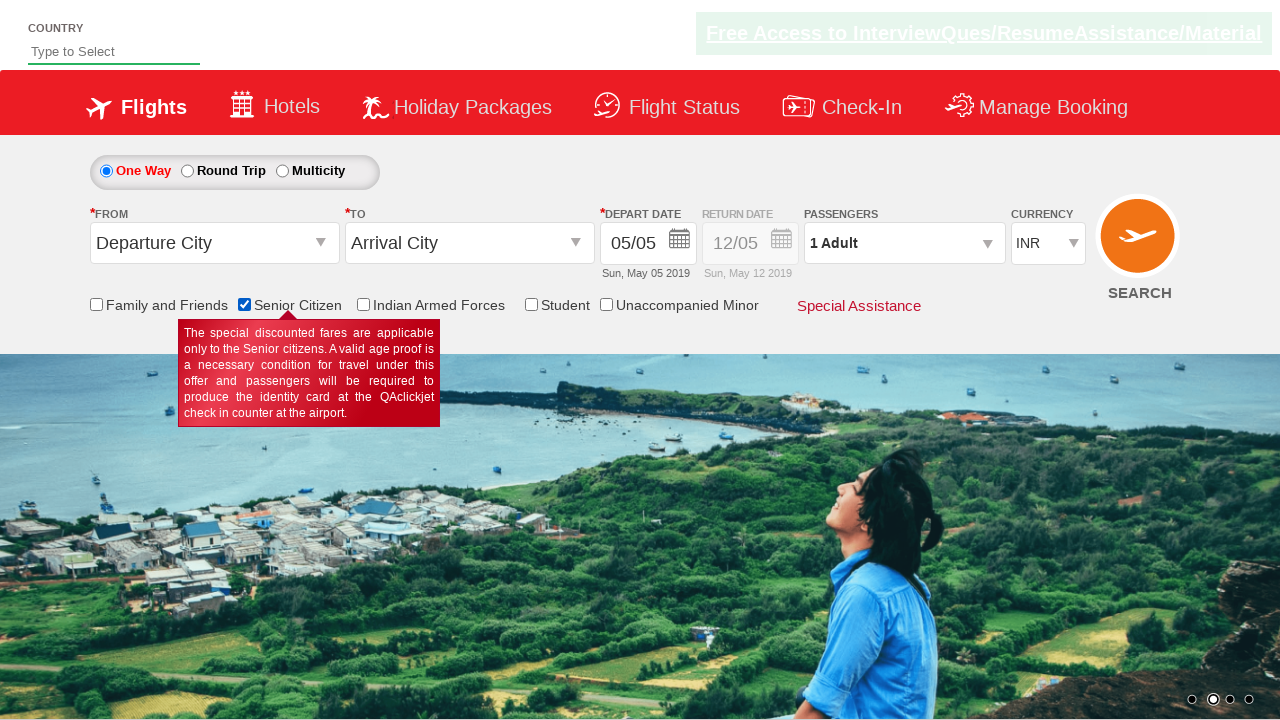

Verified senior citizen checkbox is now checked
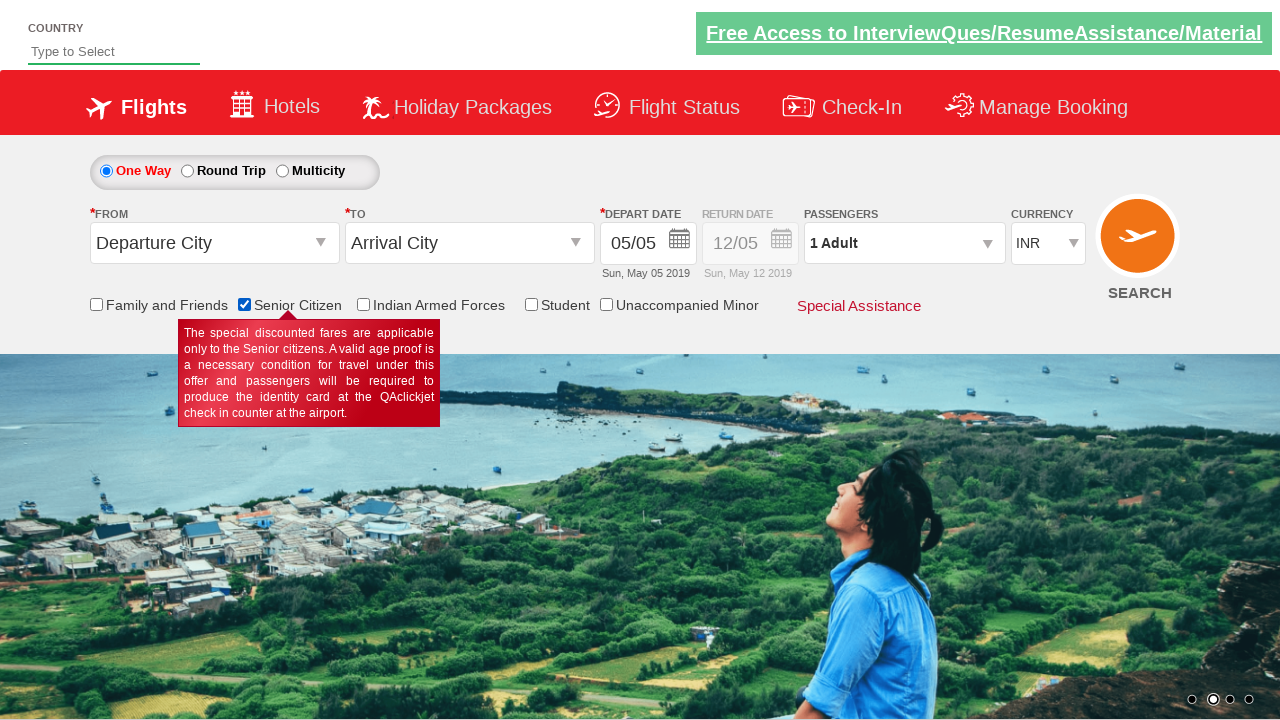

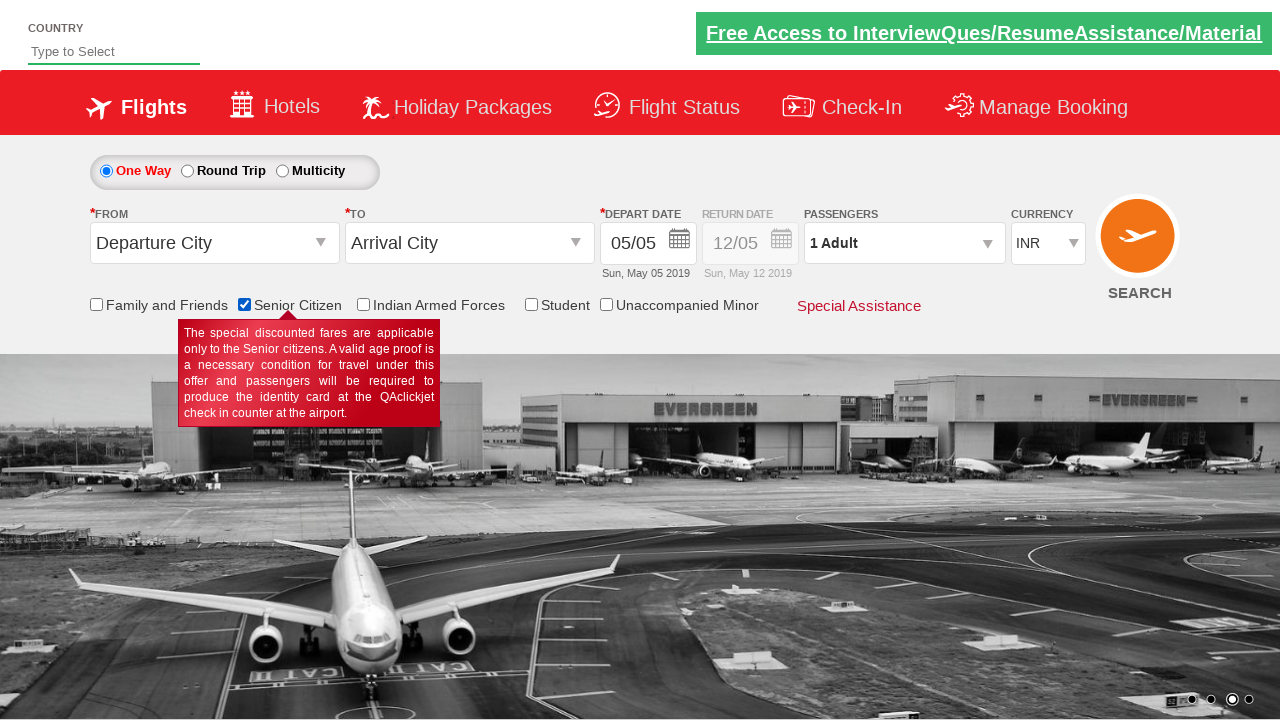